Tests static dropdown functionality by selecting currency options using three different methods: by index, by value, and by visible text on a practice dropdown page.

Starting URL: https://rahulshettyacademy.com/dropdownsPractise/

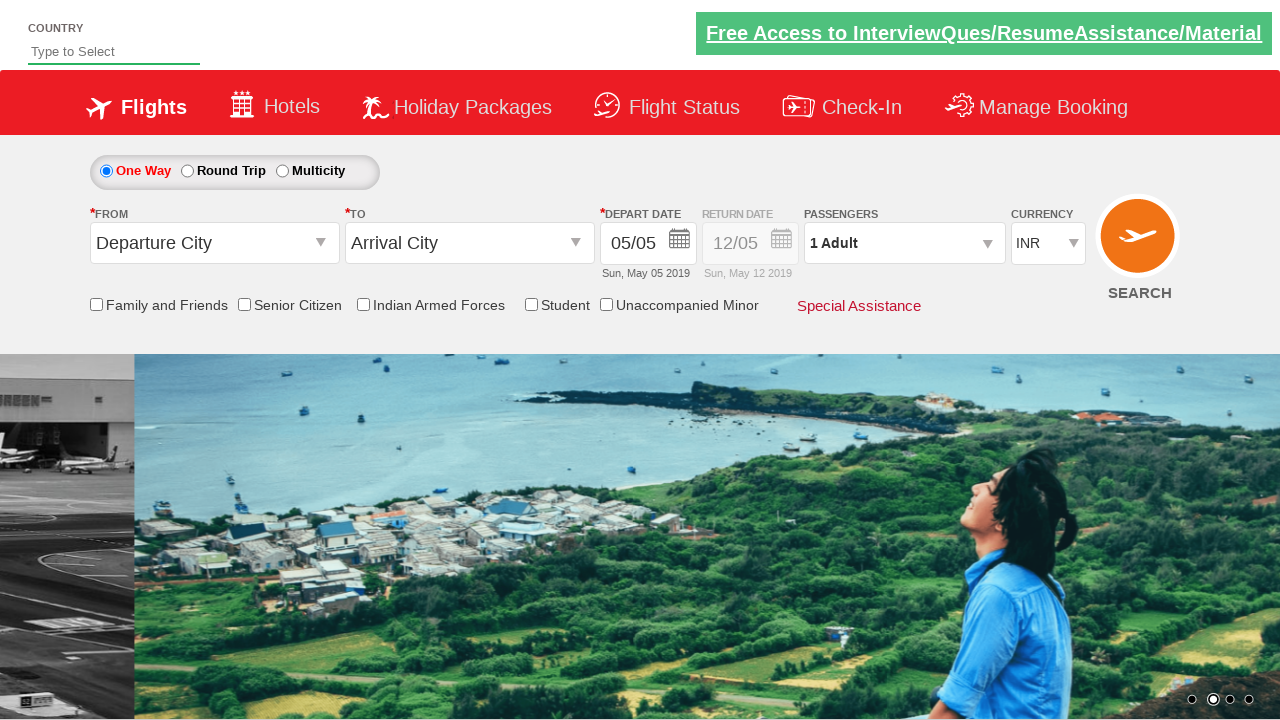

Selected dropdown option by index 3 on #ctl00_mainContent_DropDownListCurrency
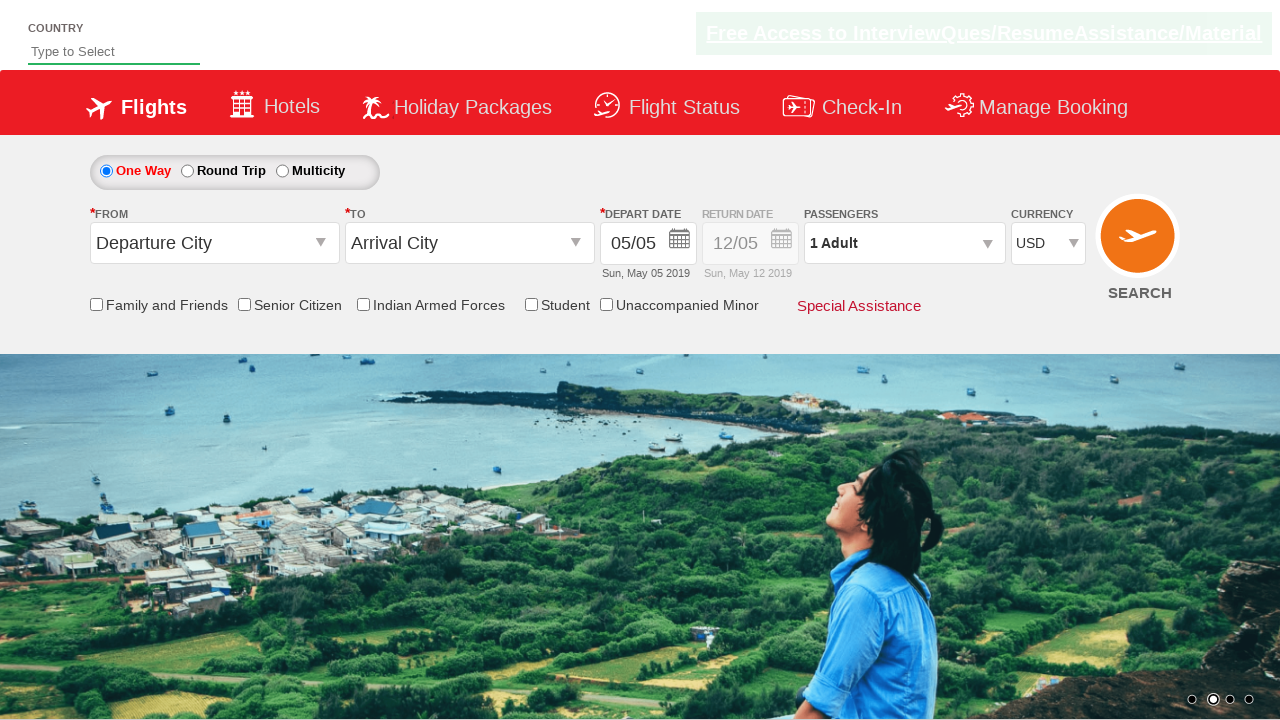

Selected dropdown option by value 'AED' on #ctl00_mainContent_DropDownListCurrency
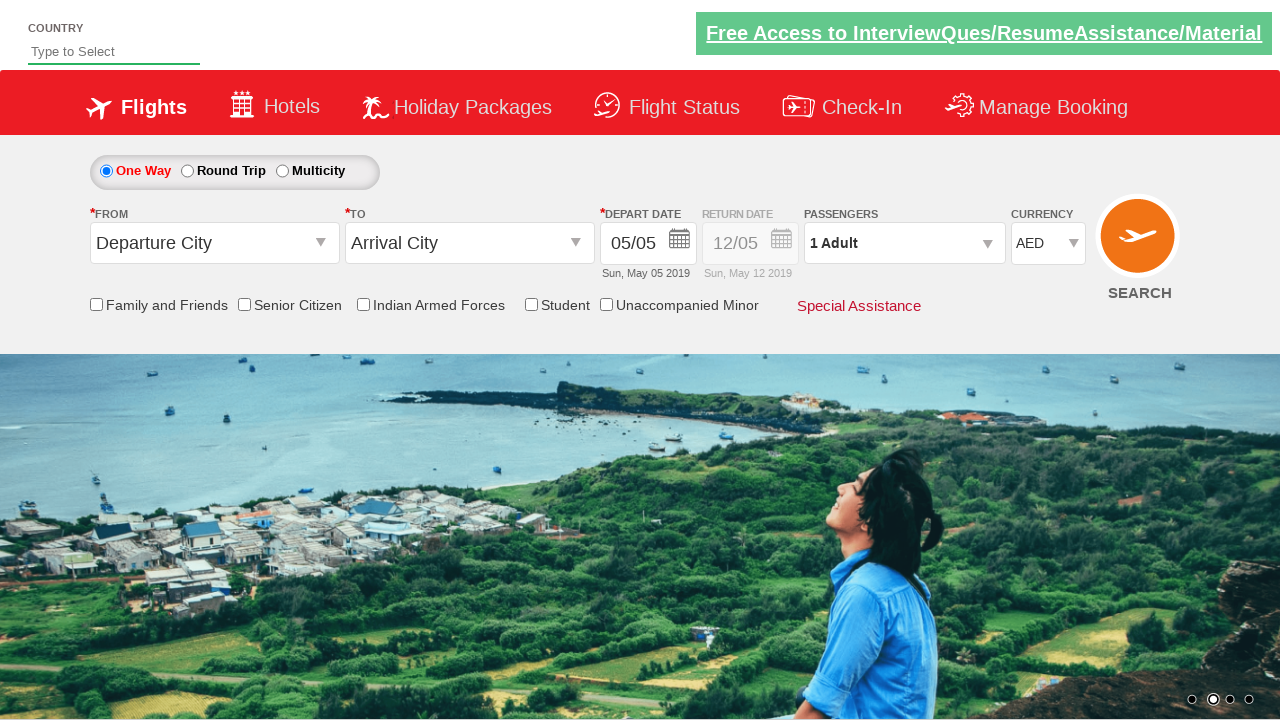

Selected dropdown option by visible text 'INR' on #ctl00_mainContent_DropDownListCurrency
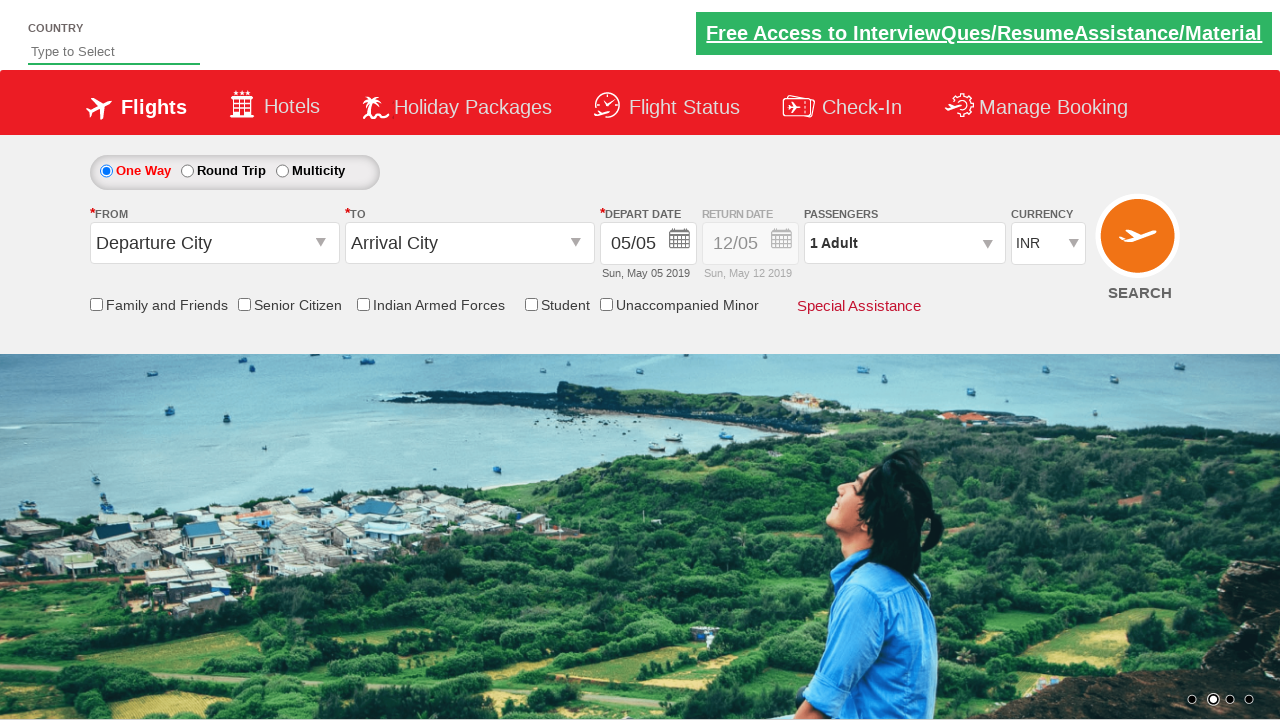

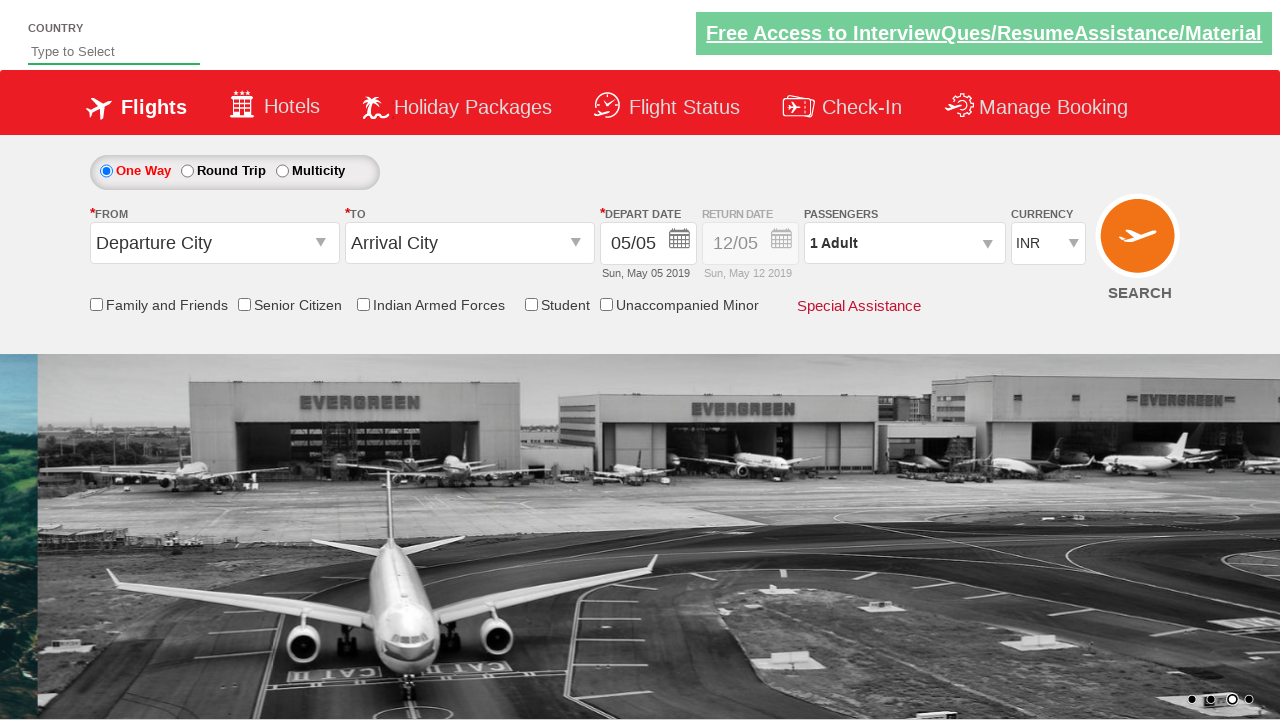